Navigates to Bilibili website and scrolls through the entire page from top to bottom, simulating a full page review.

Starting URL: http://www.bilibili.com/

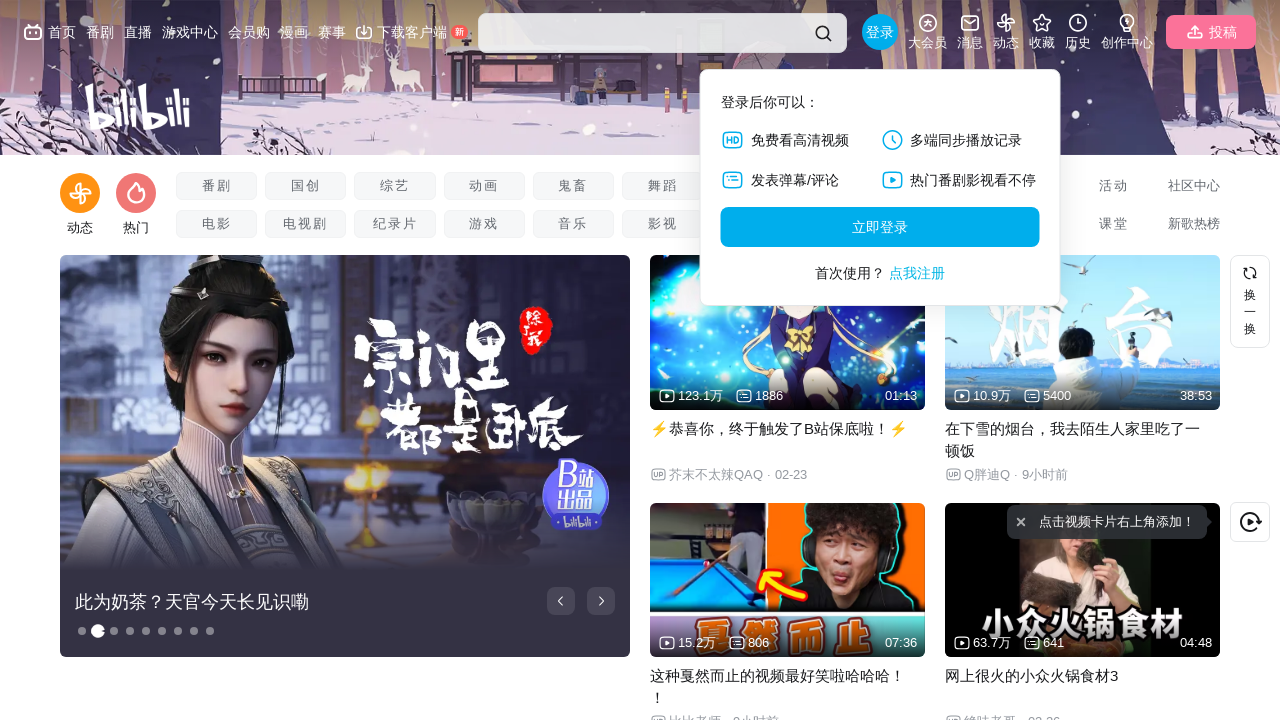

Page loaded with domcontentloaded state
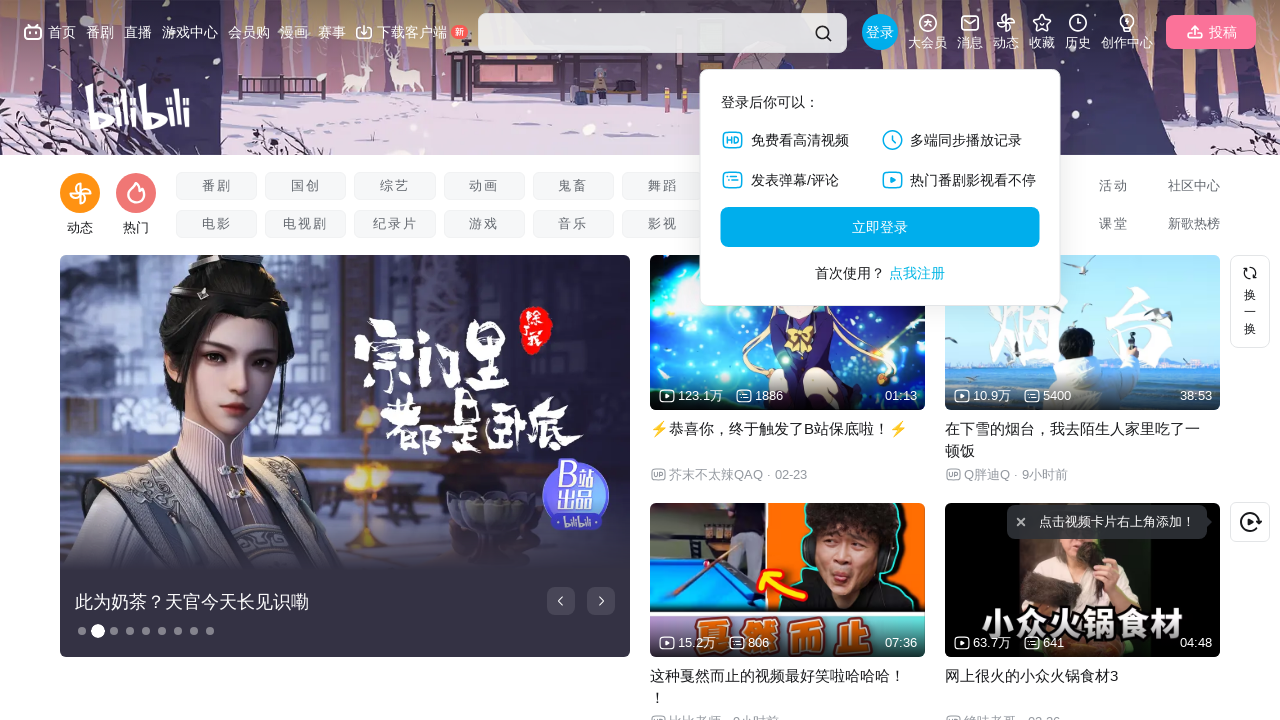

Retrieved total page height
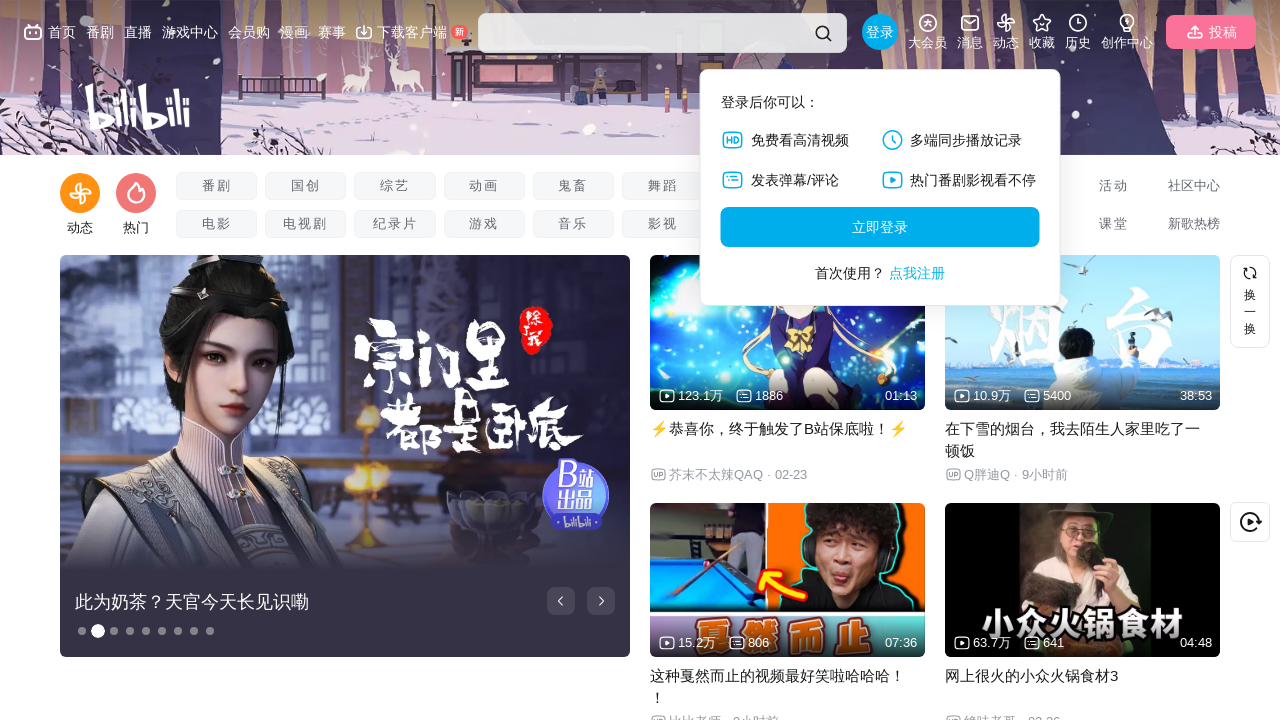

Retrieved viewport height
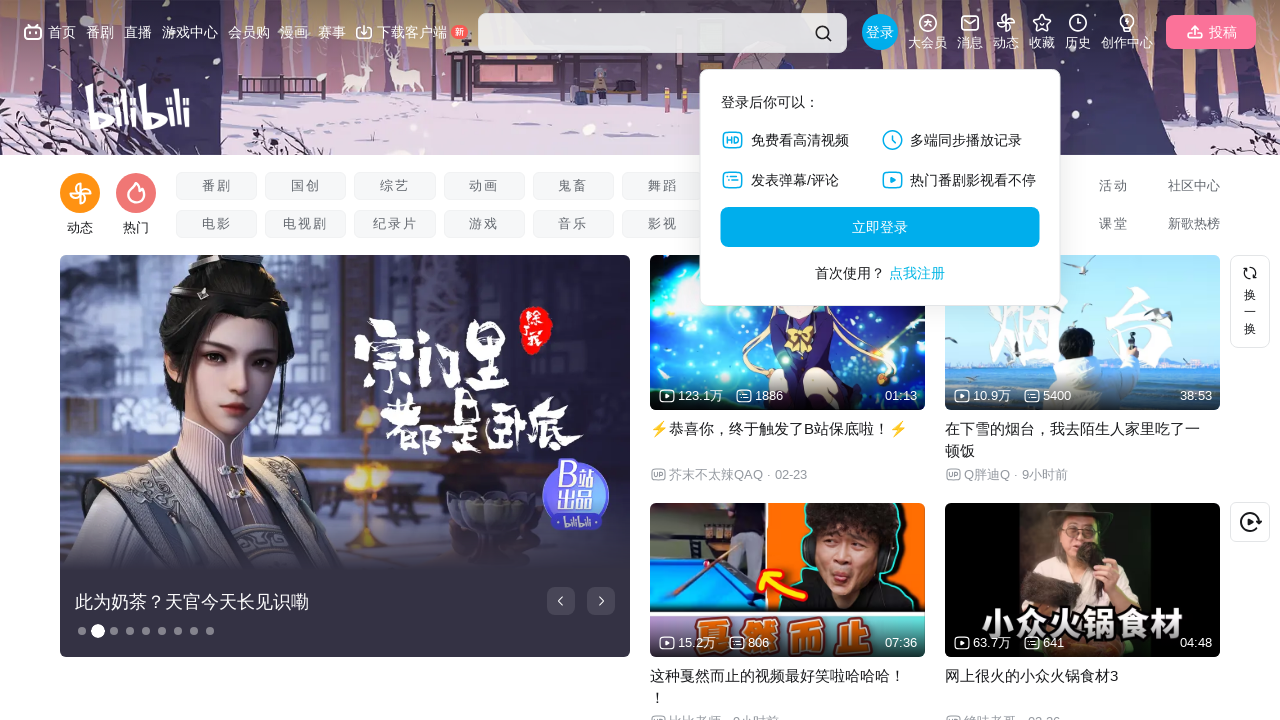

Scrolled to position y=0
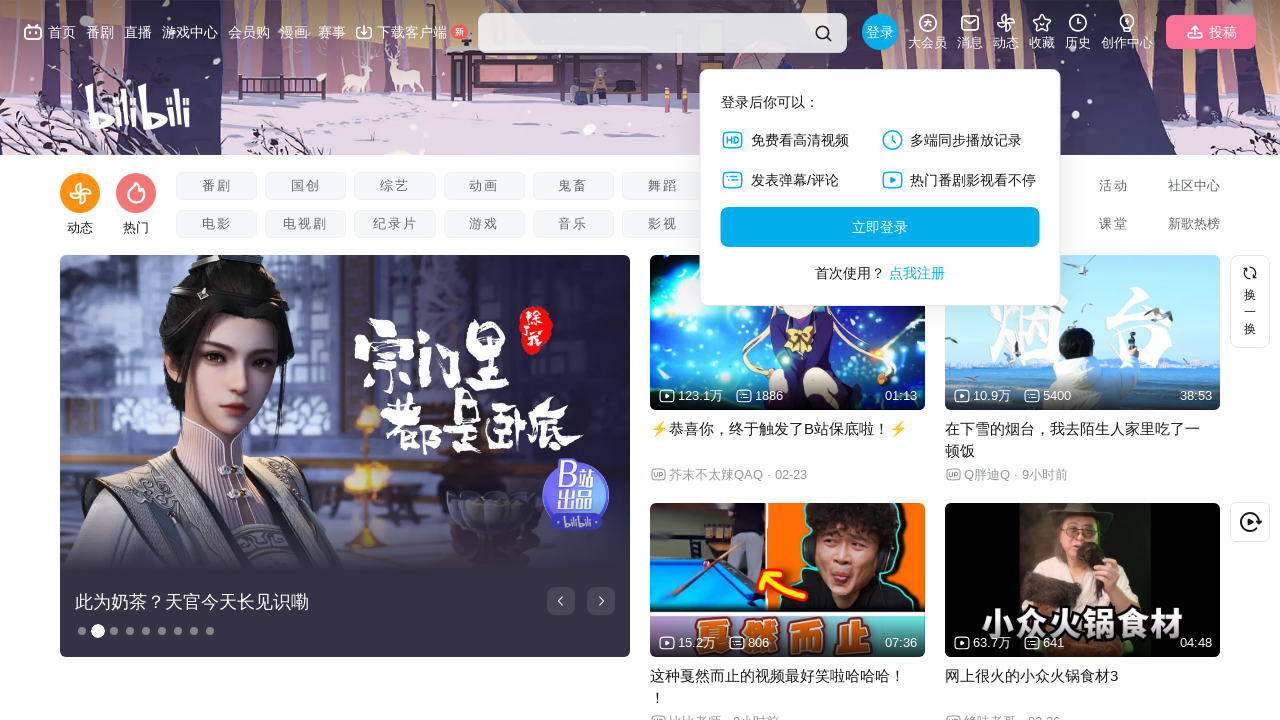

Waited for content to render after scroll
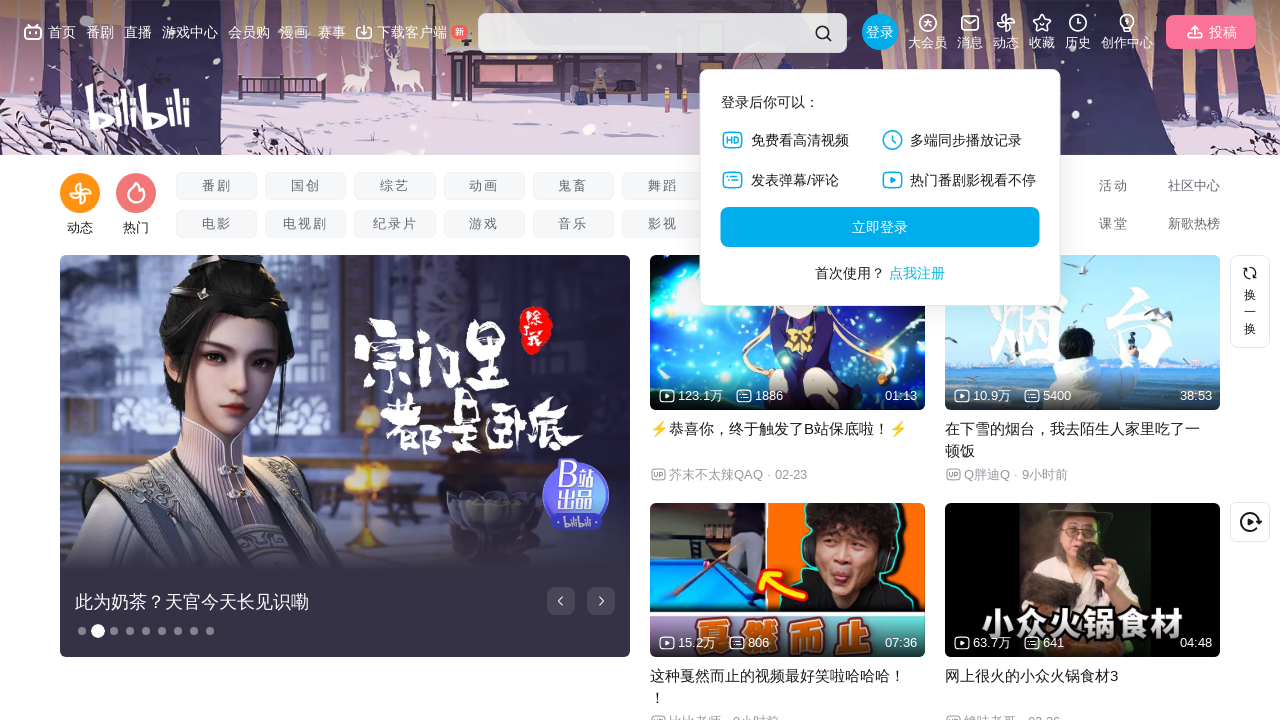

Scrolled to position y=720
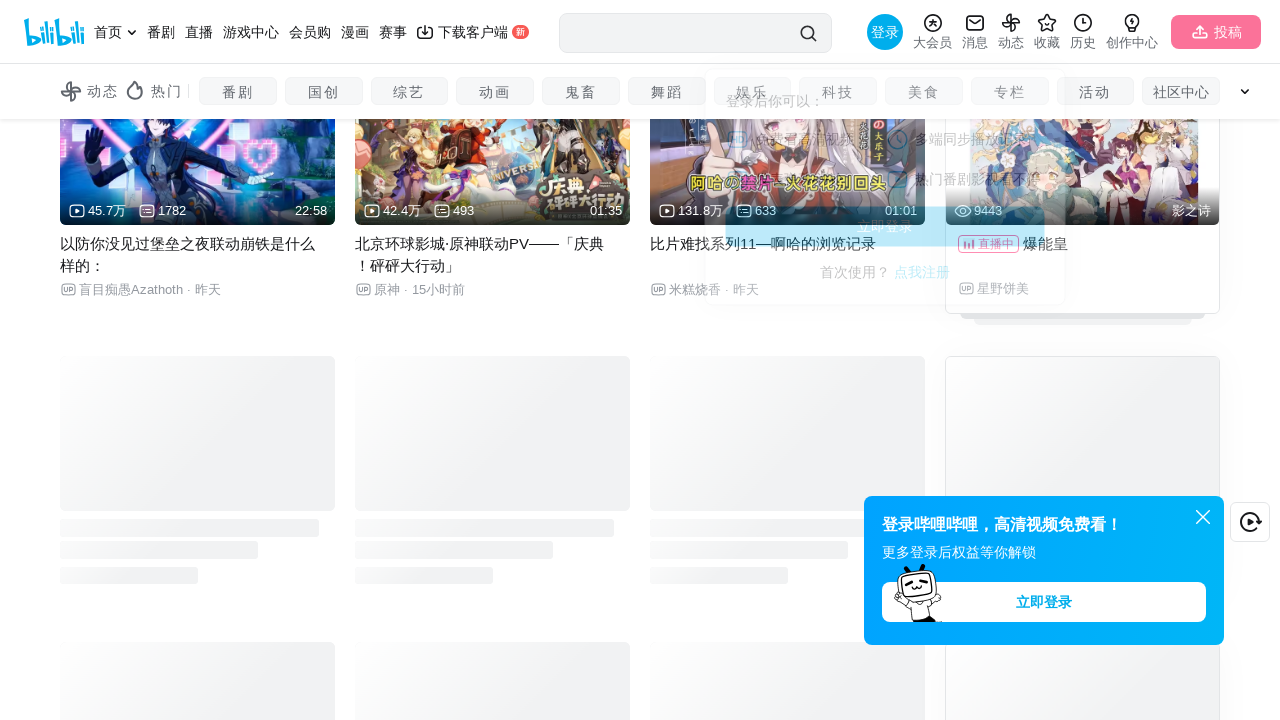

Waited for content to render after scroll
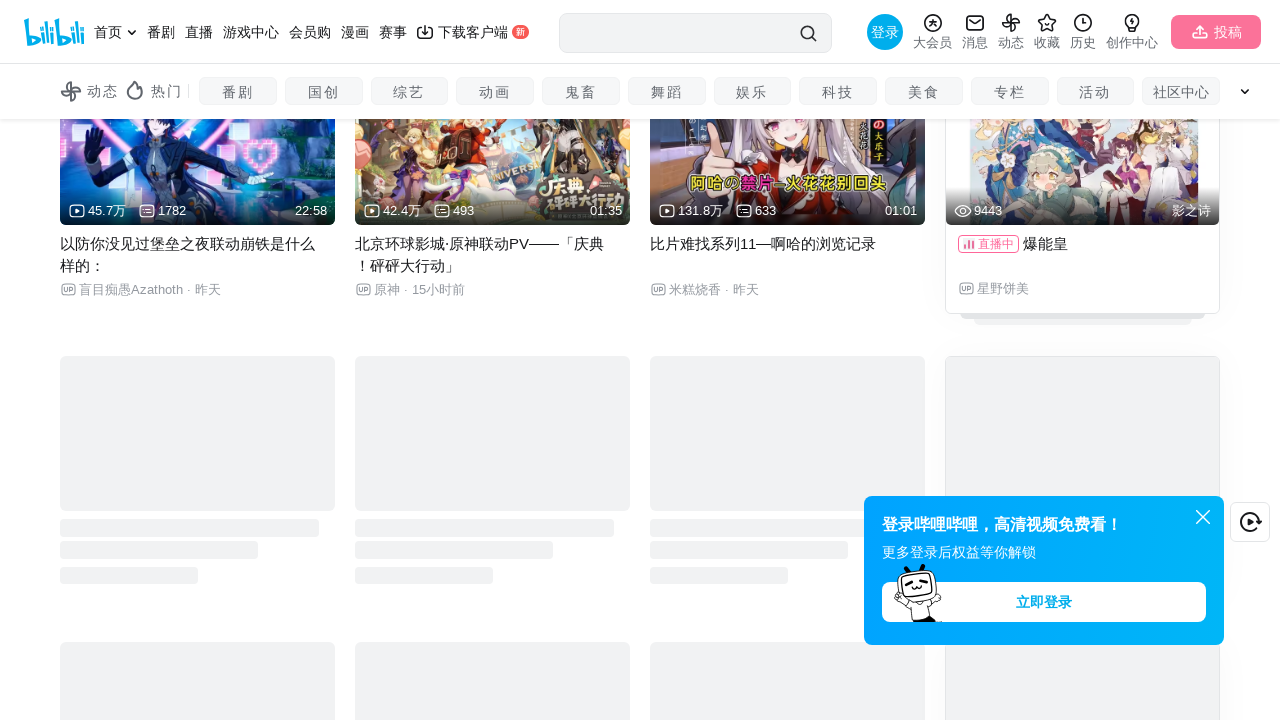

Scrolled to position y=1440
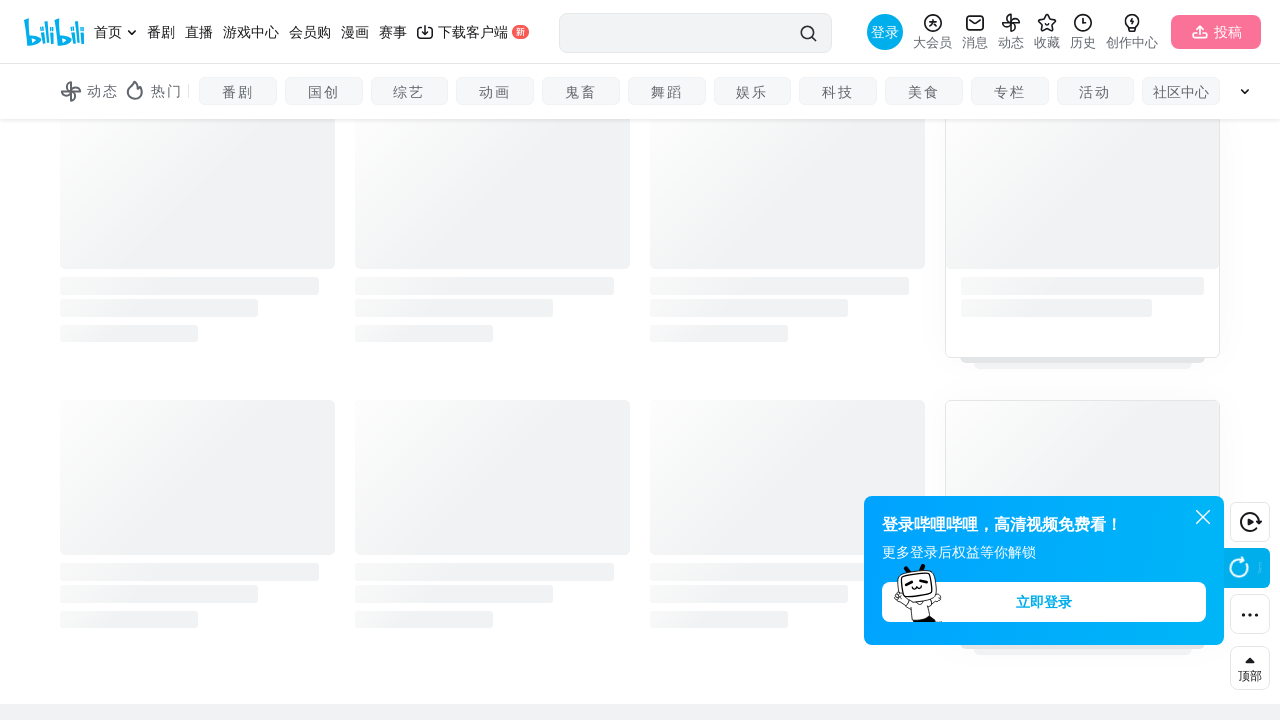

Waited for content to render after scroll
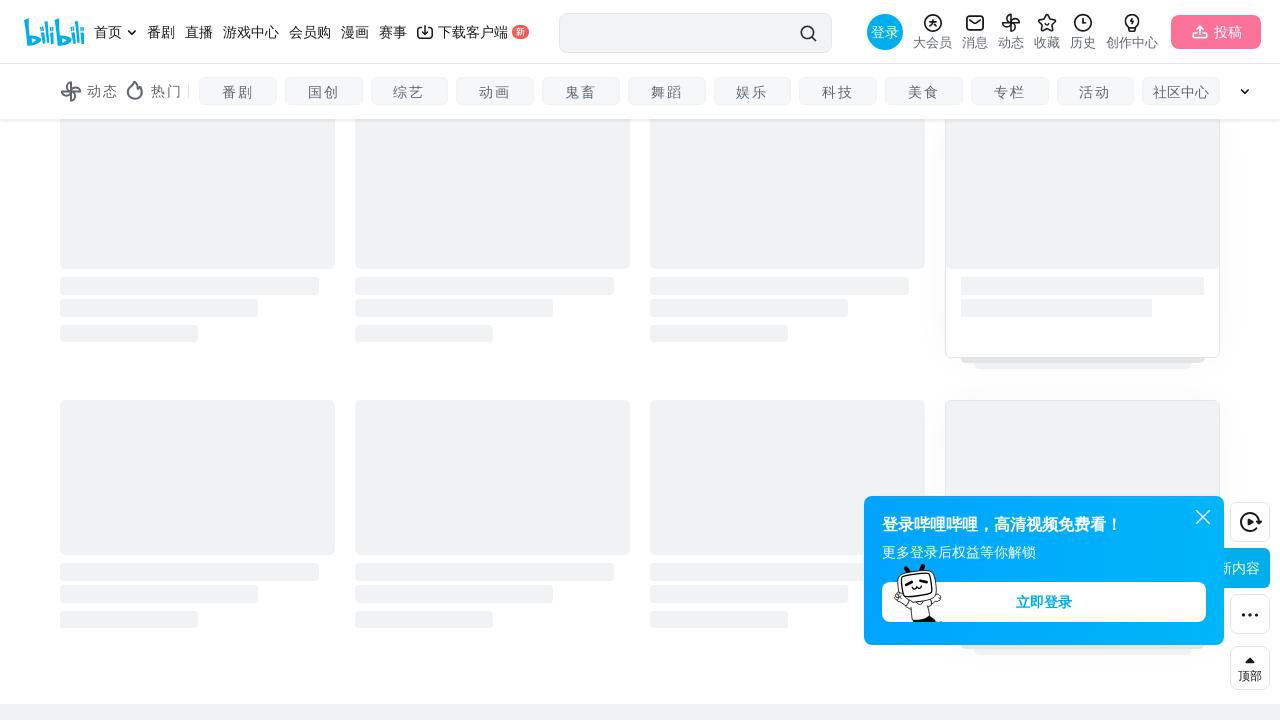

Adjusted final scroll position to y=1247
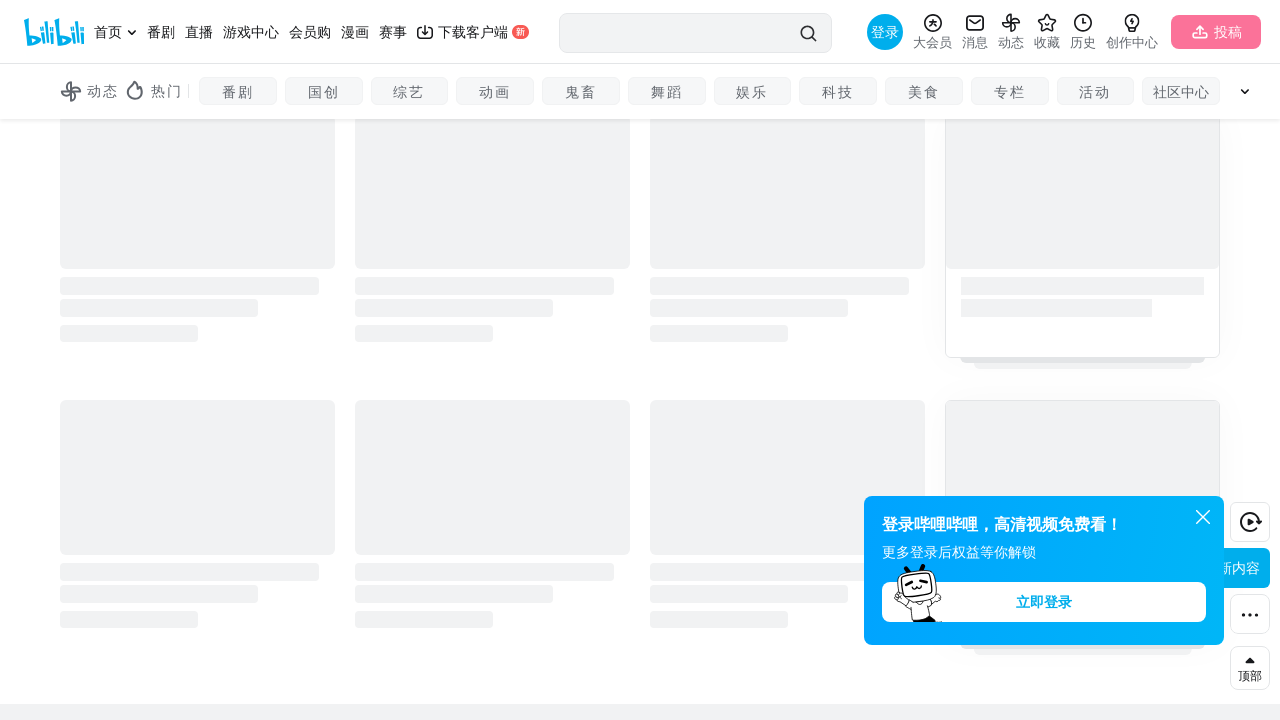

Scrolled back to top of page
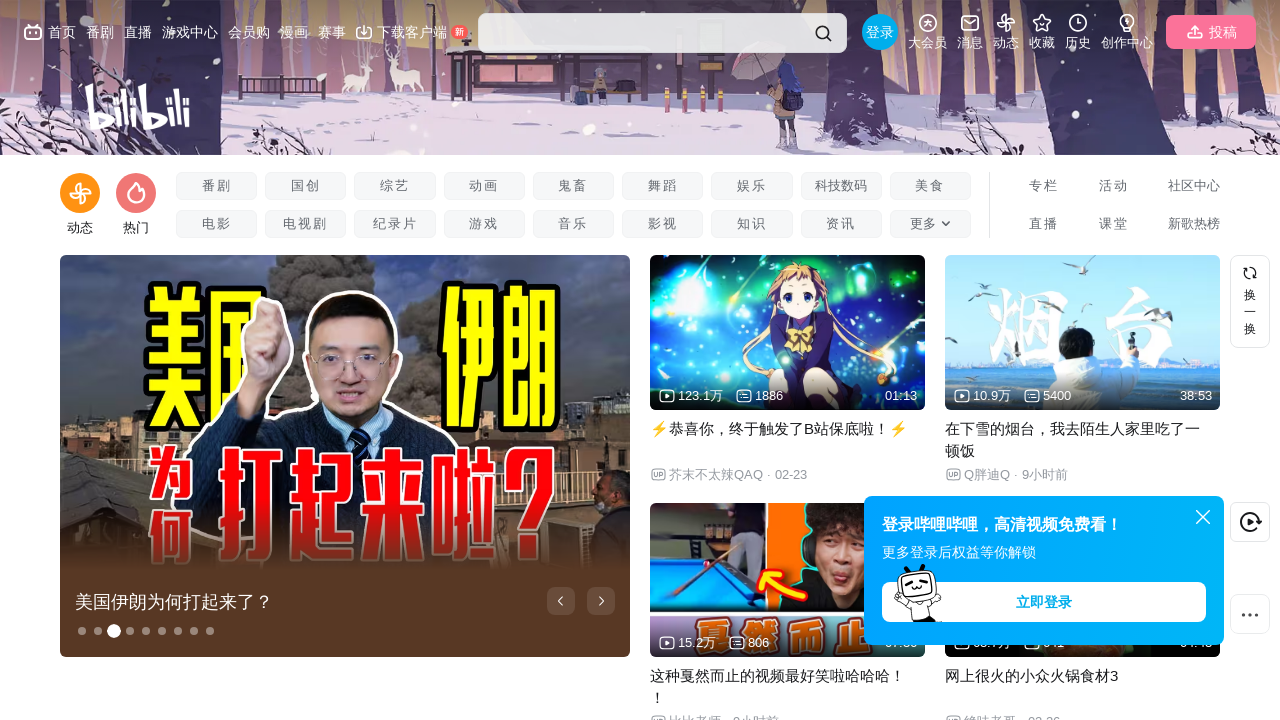

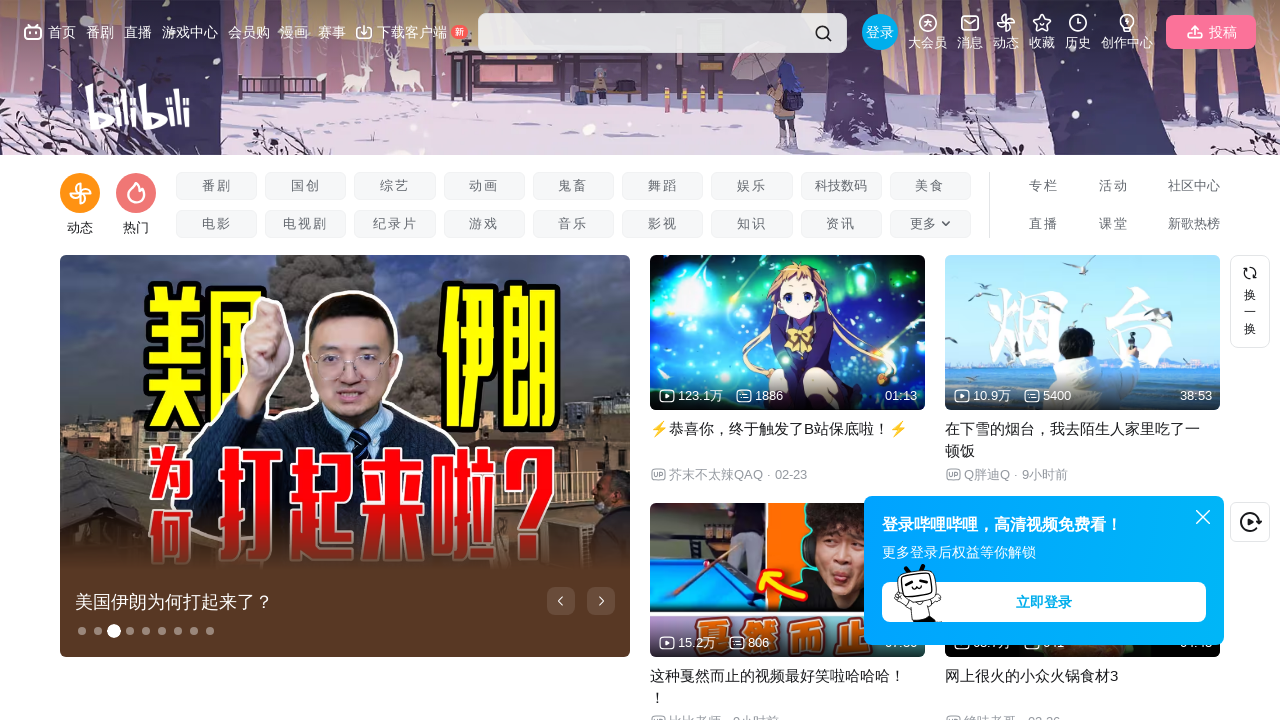